Tests checking a checkbox by clicking the Checkboxes link and using the check() method on an unchecked checkbox

Starting URL: https://practice.cydeo.com/

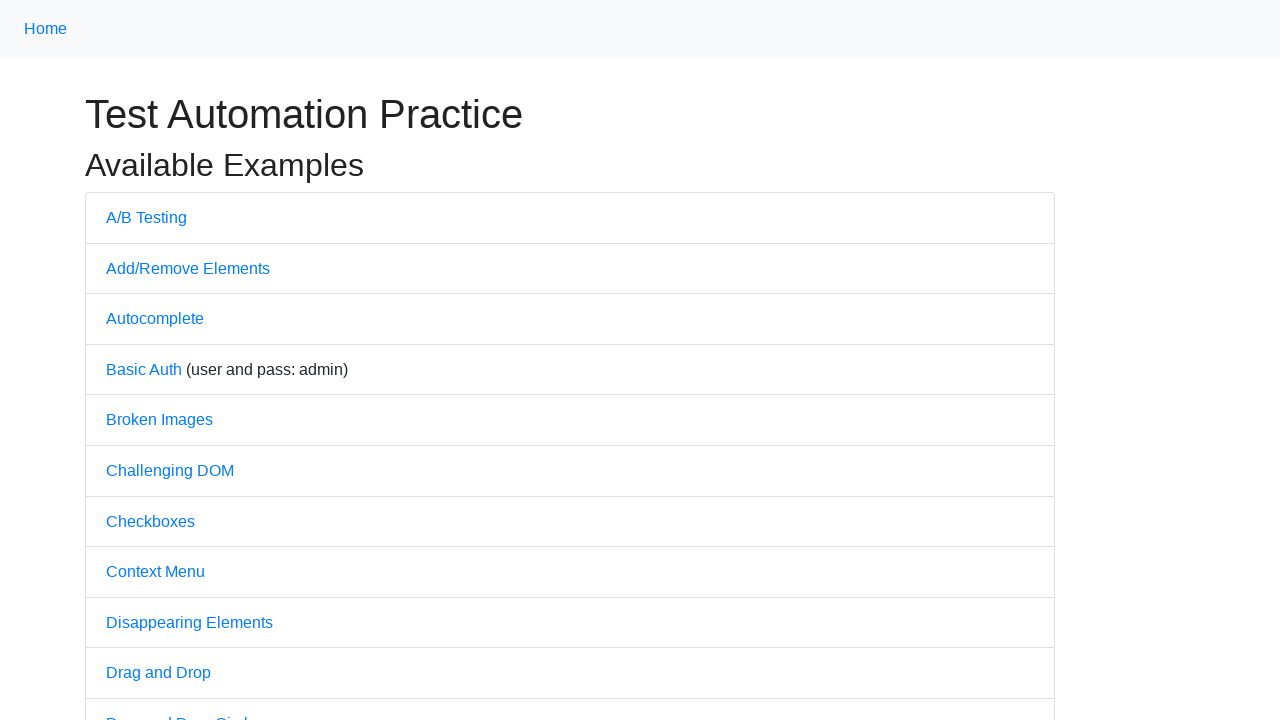

Clicked on Checkboxes link at (150, 521) on text='Checkboxes'
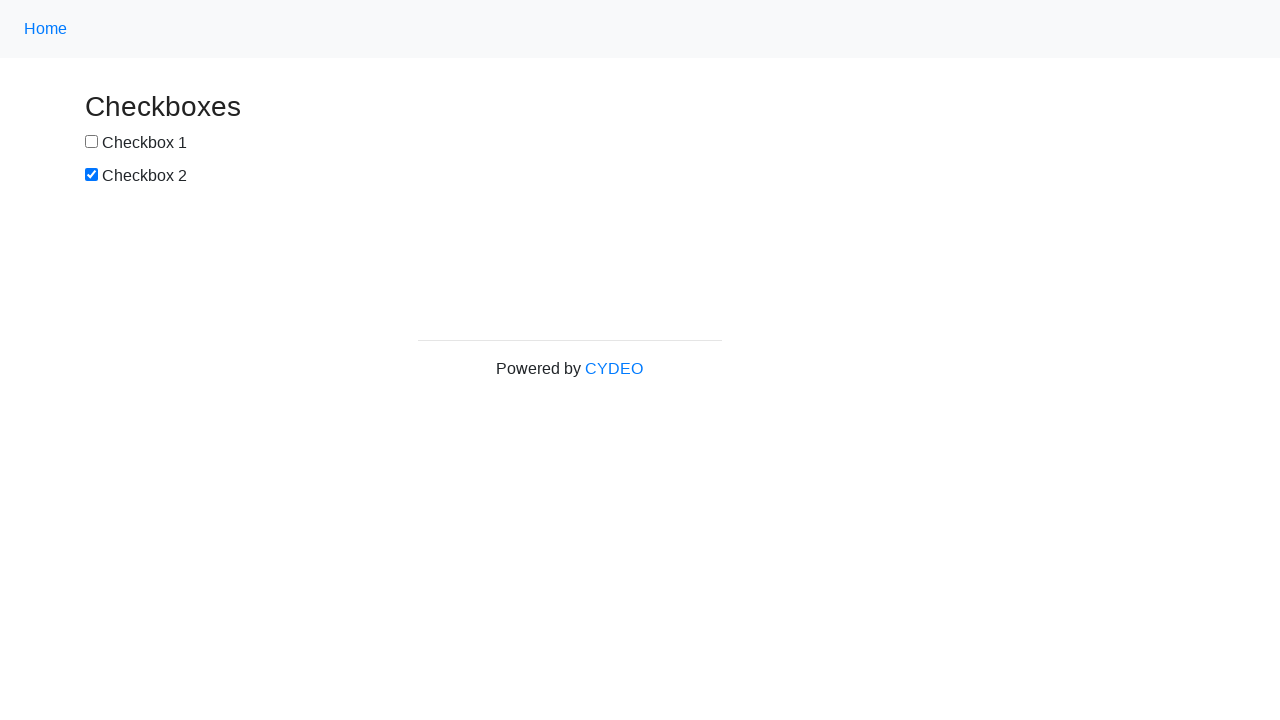

Checked the first checkbox using check() method at (92, 142) on #box1
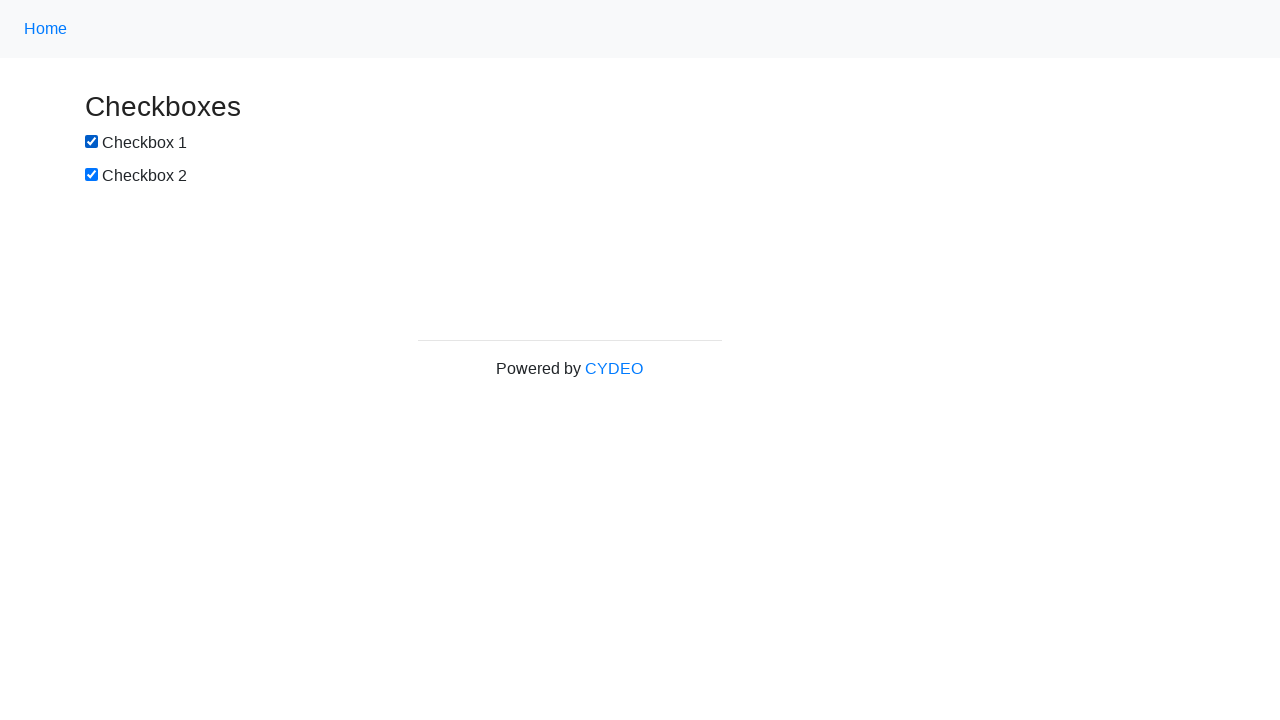

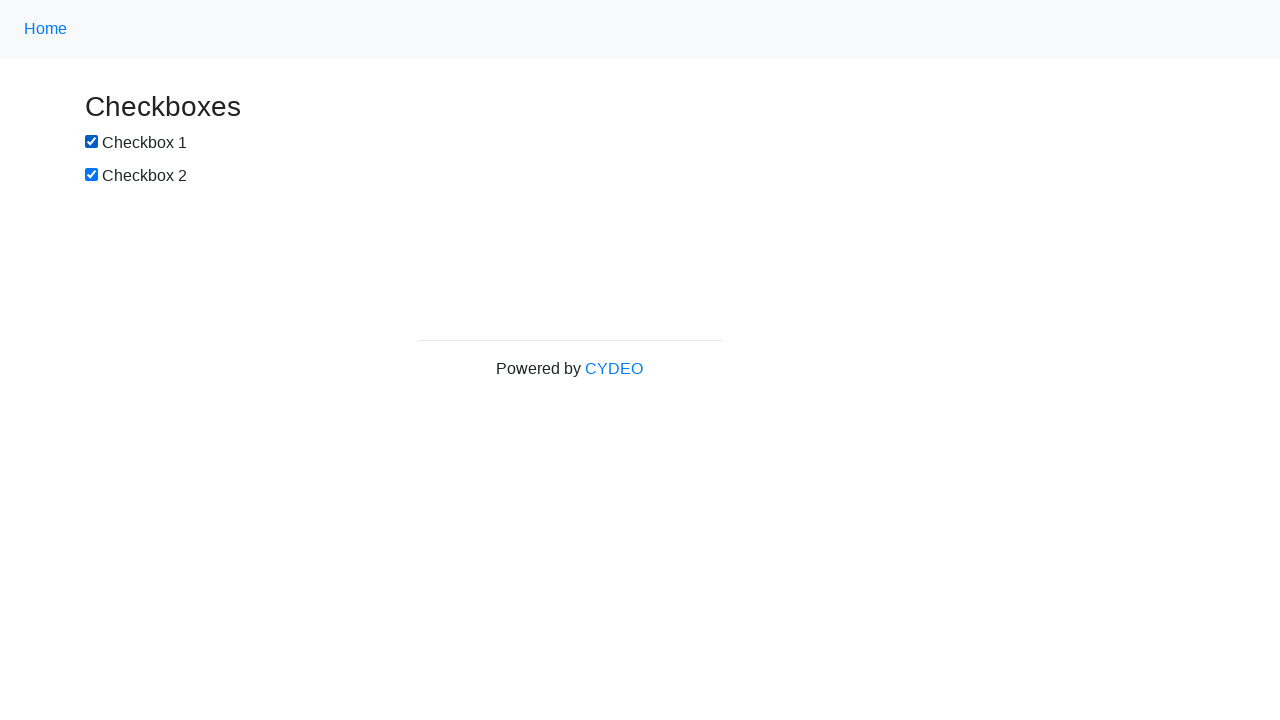